Tests file download functionality by navigating to a download page and clicking on a download link to verify the download process works.

Starting URL: https://the-internet.herokuapp.com/download

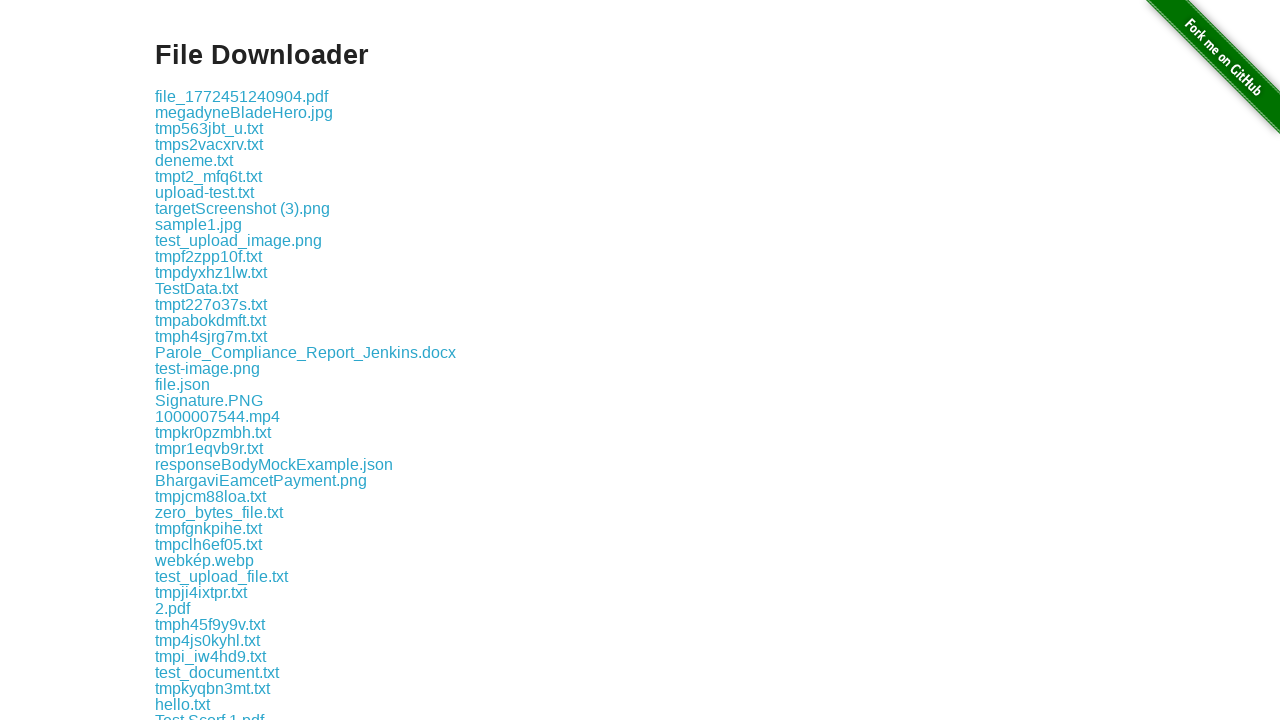

Clicked the first download link on the page at (242, 96) on .example a
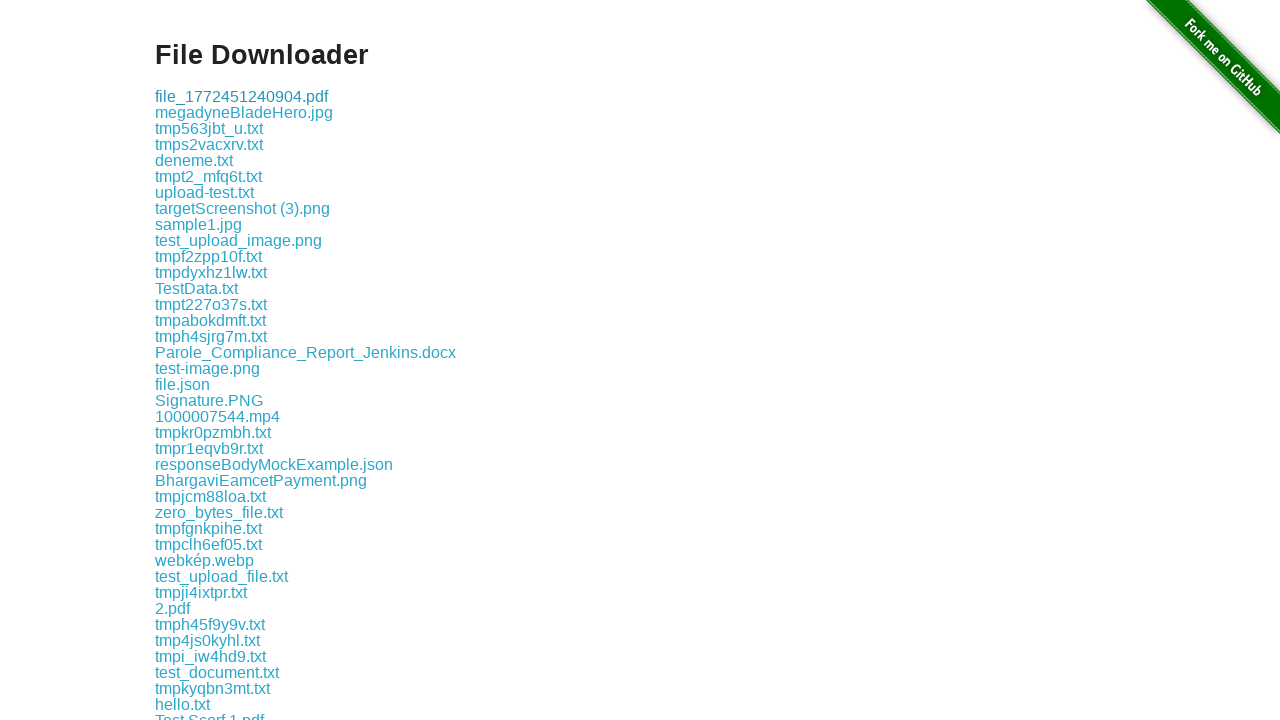

Waited 2 seconds for download to complete
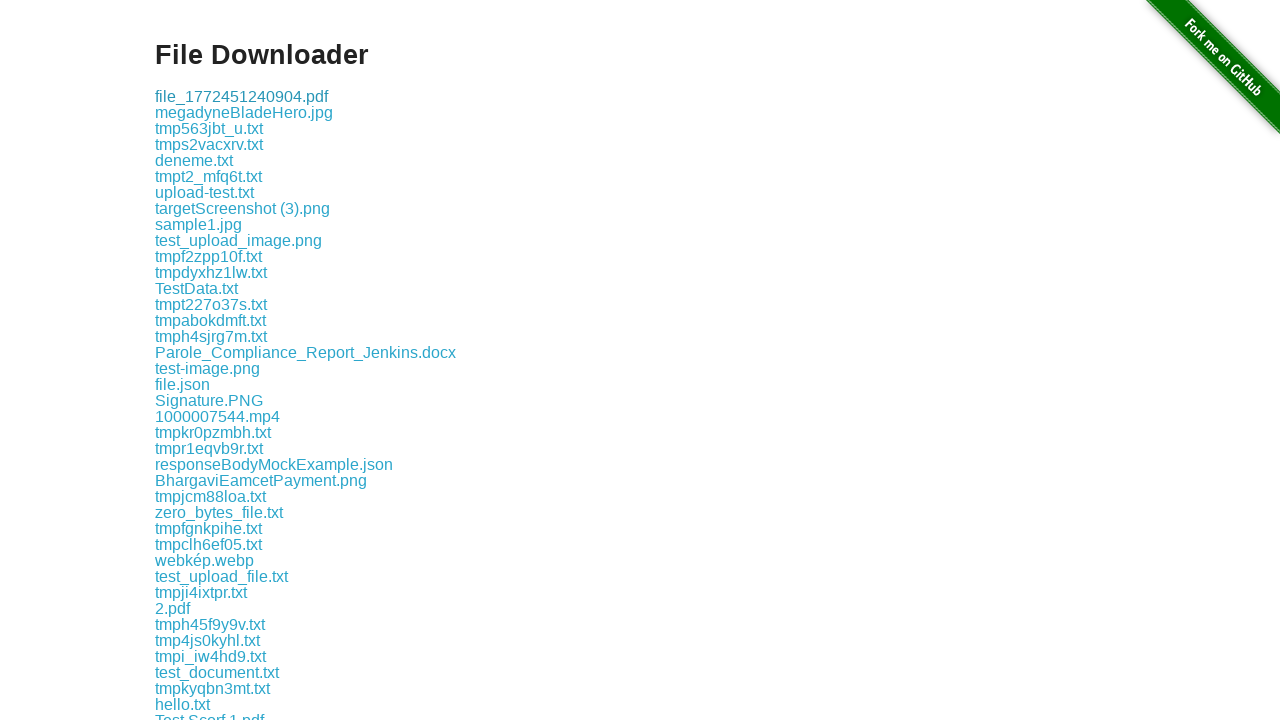

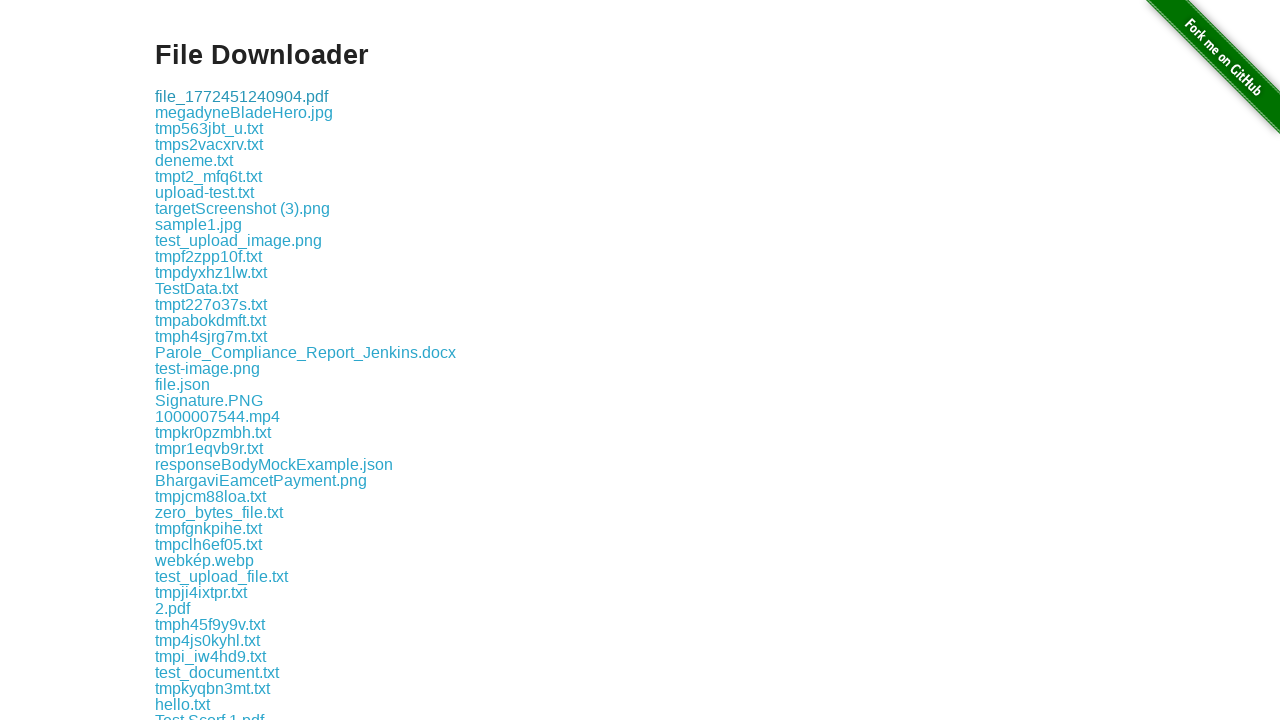